Tests switching between two browser windows by clicking a link that opens a new window and verifying the content in the new window

Starting URL: https://the-internet.herokuapp.com/windows

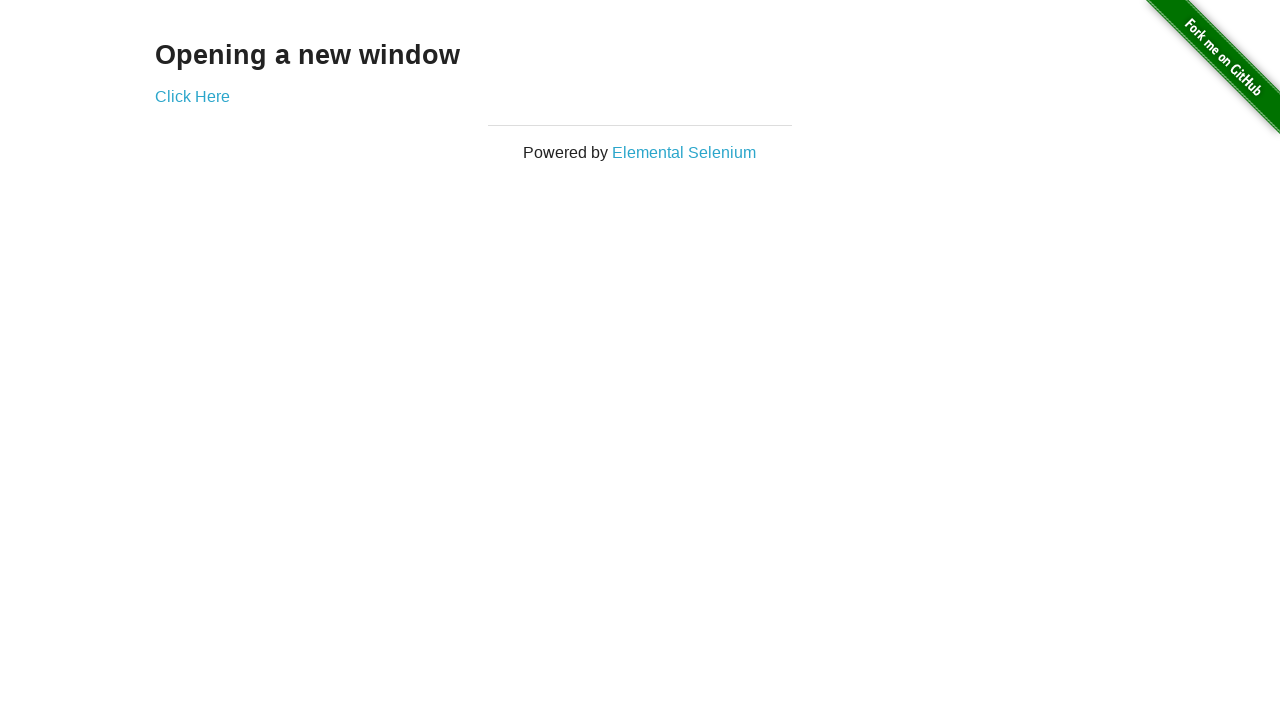

Navigated to the Windows test page
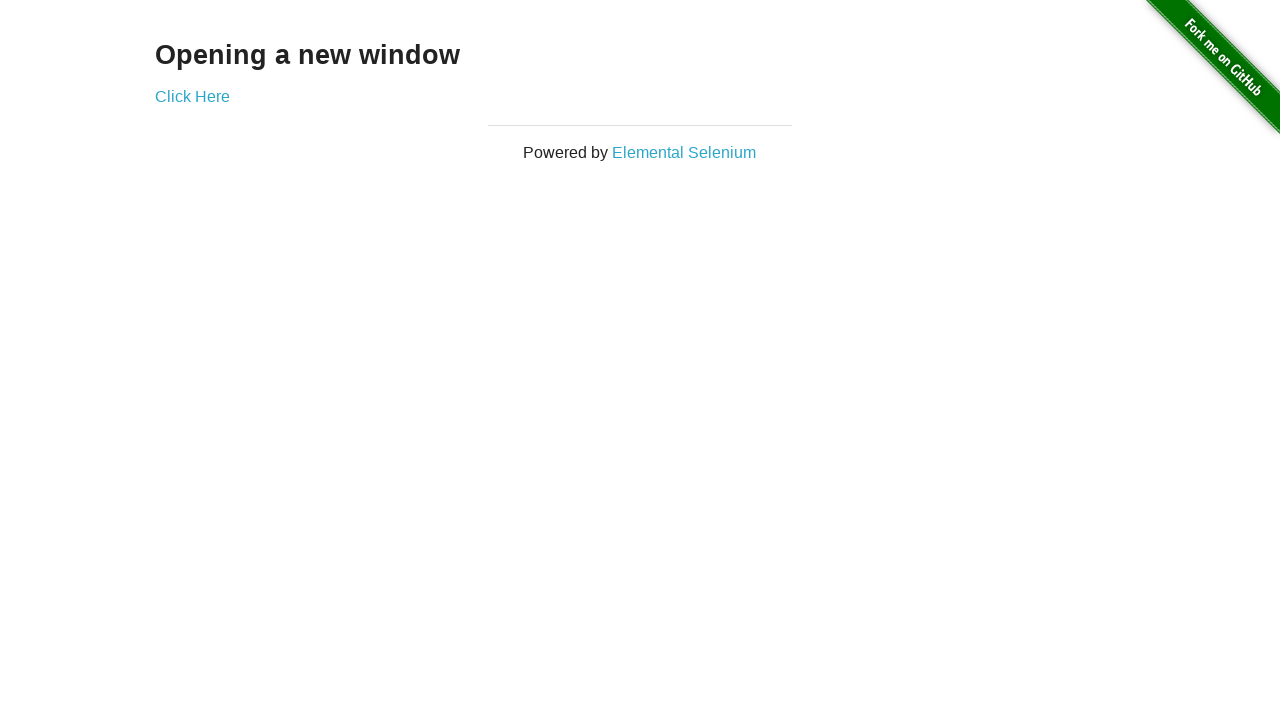

Clicked 'Click Here' link to open a new window at (192, 96) on xpath=//a[text()='Click Here']
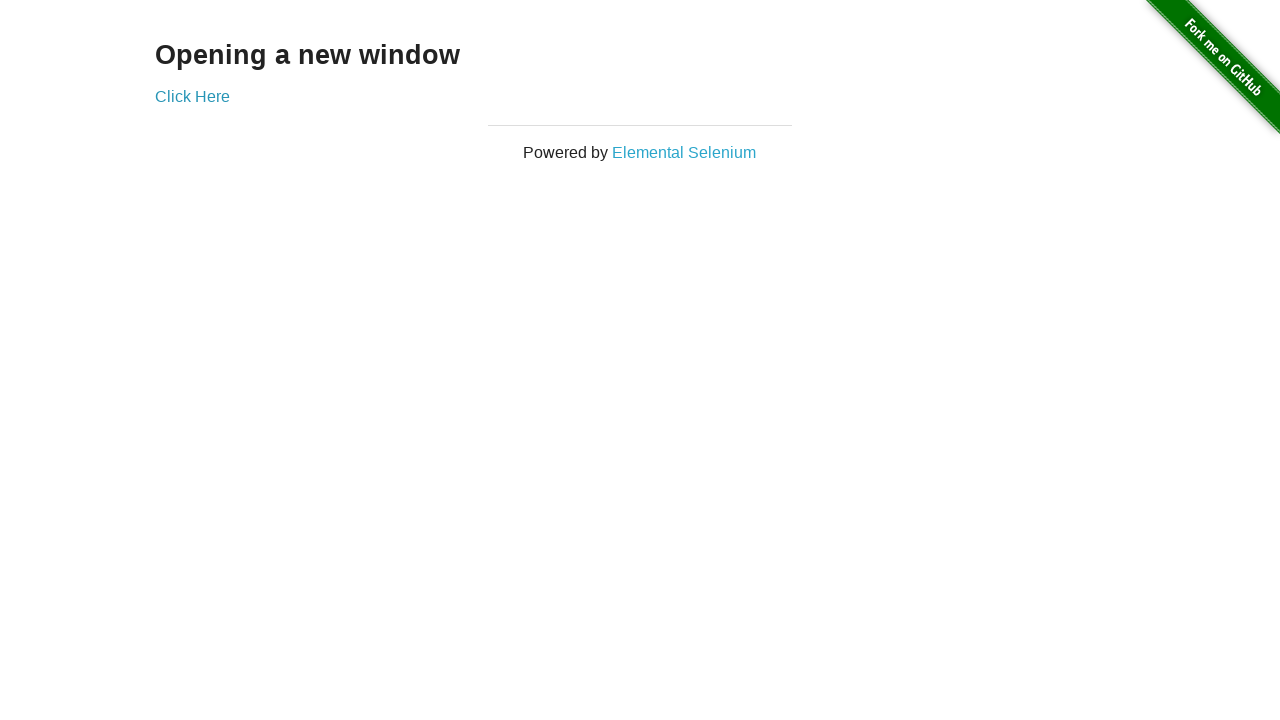

Switched to the newly opened window
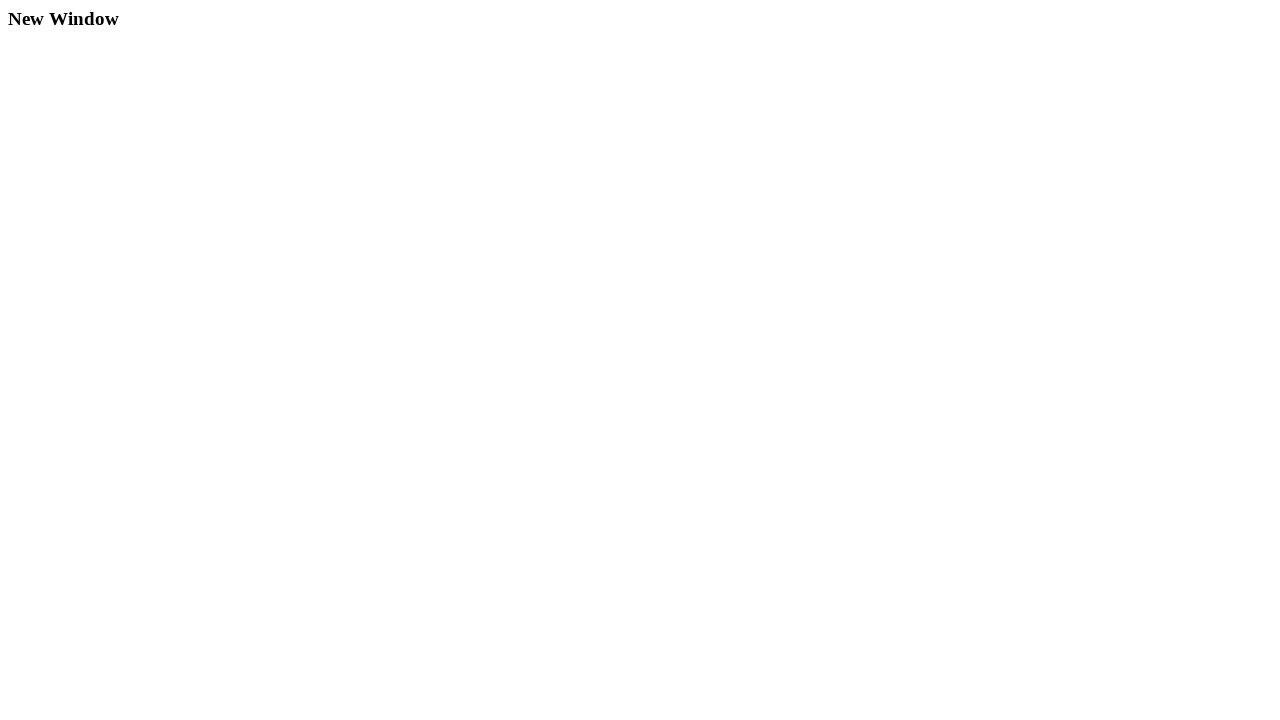

Retrieved text content 'New Window' from the new window
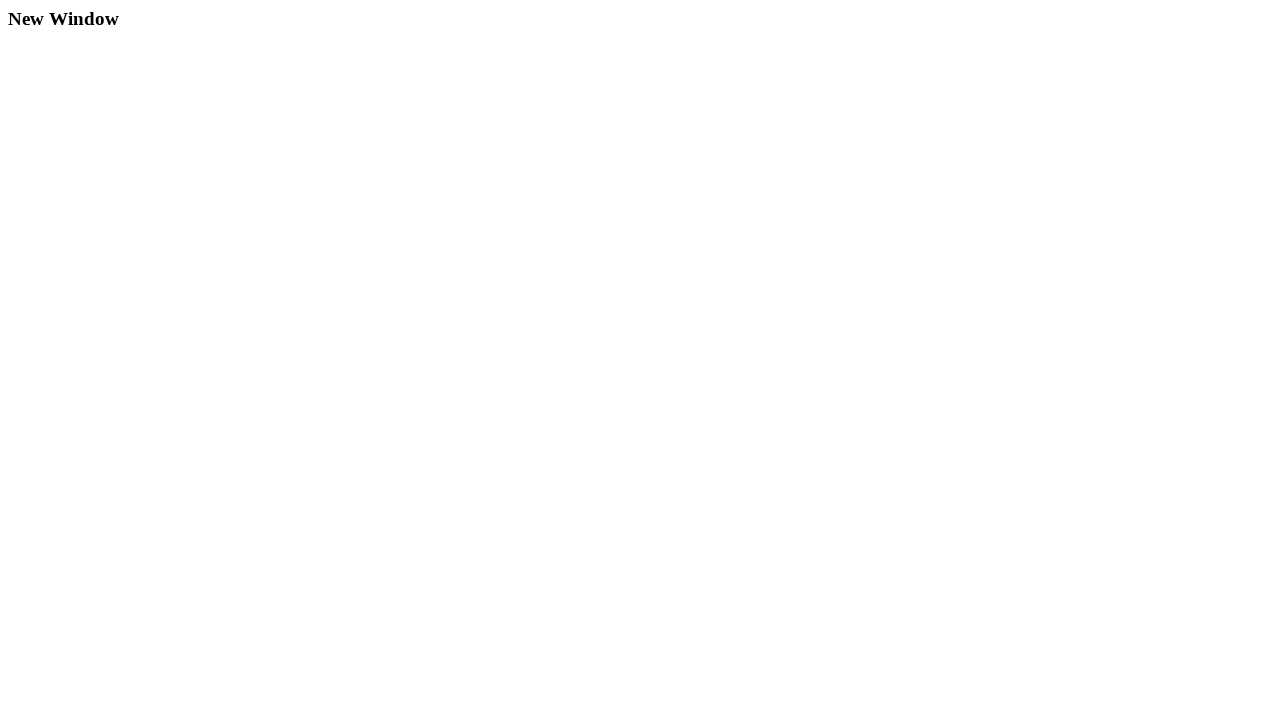

Asserted that new window contains expected heading 'New Window'
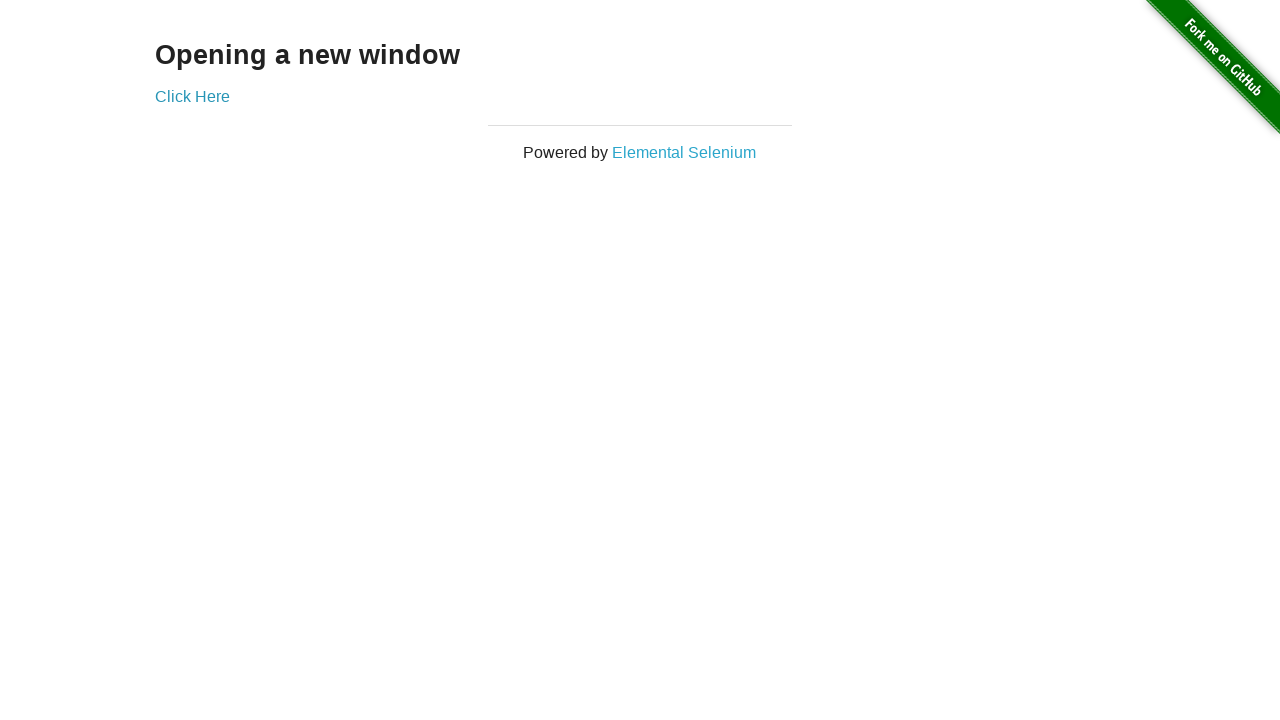

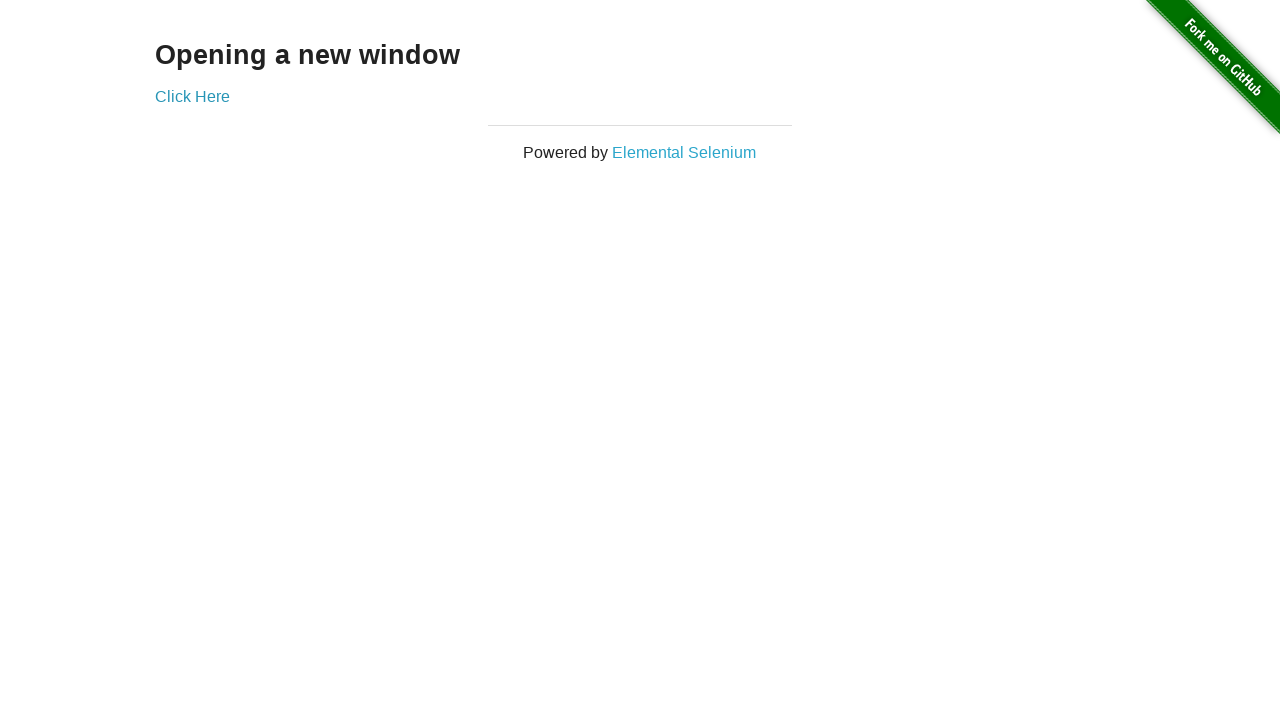